Tests for the presence of audio and video multimedia elements on the game page

Starting URL: https://games.microslot.co/fortunesnake/index.html?token=68b93925e82dd6465b63ba8e_141

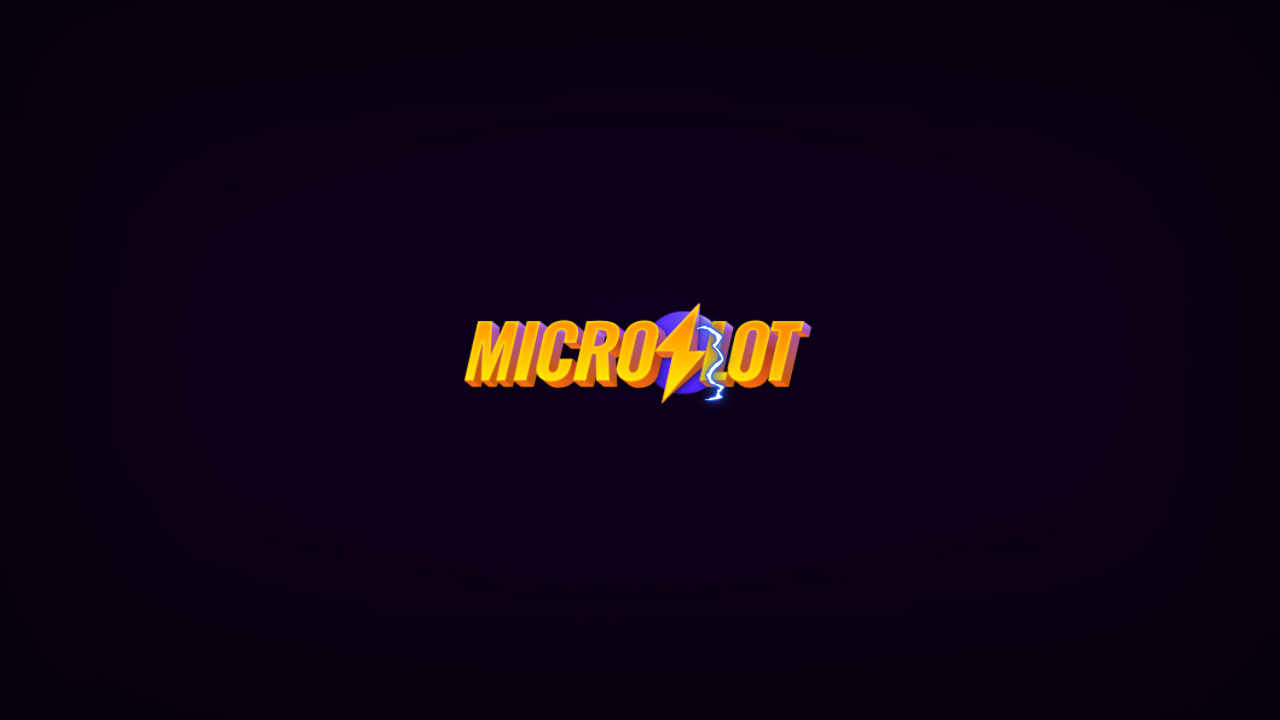

Waited for page to load completely
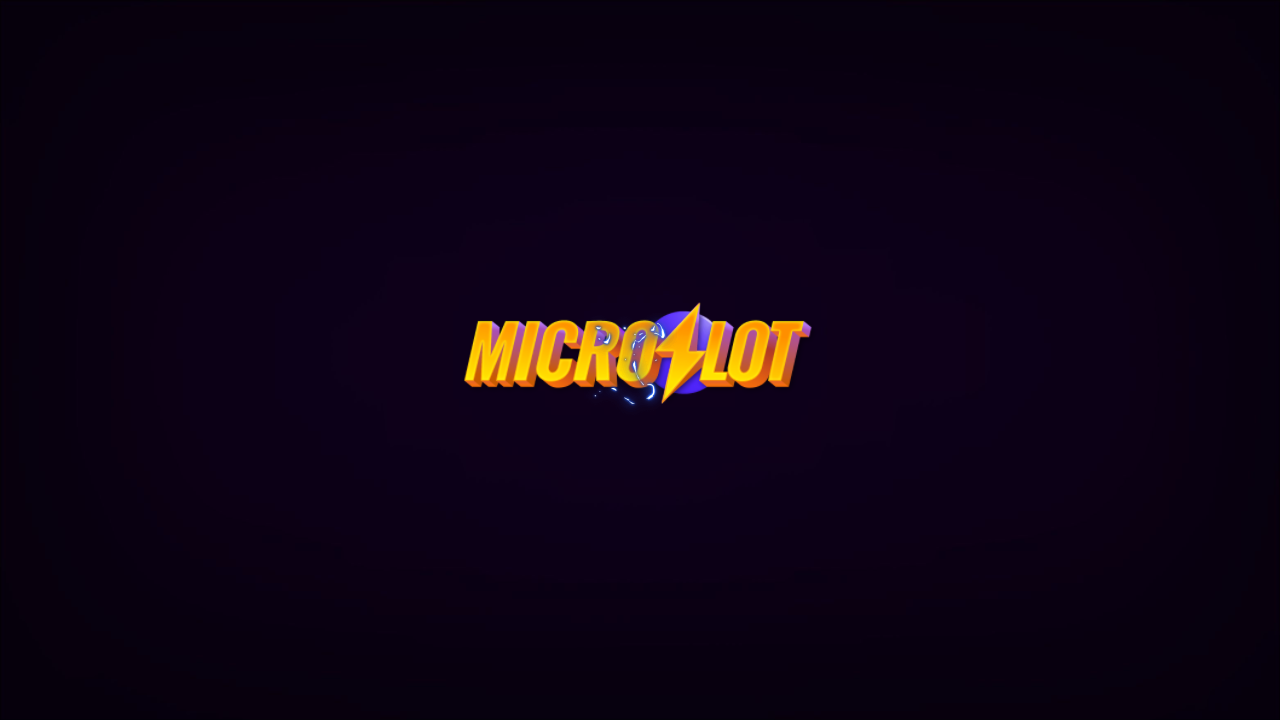

Checked for audio elements - found 0 audio element(s)
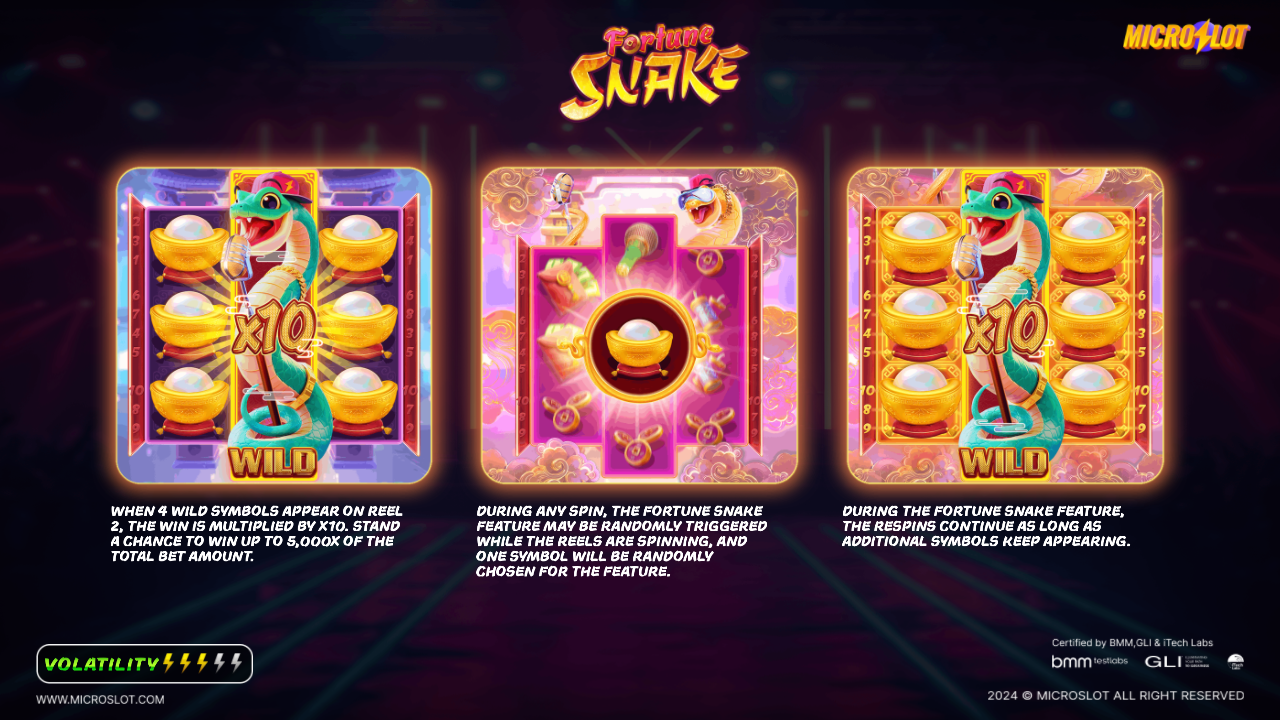

Checked for video elements - found 1 video element(s)
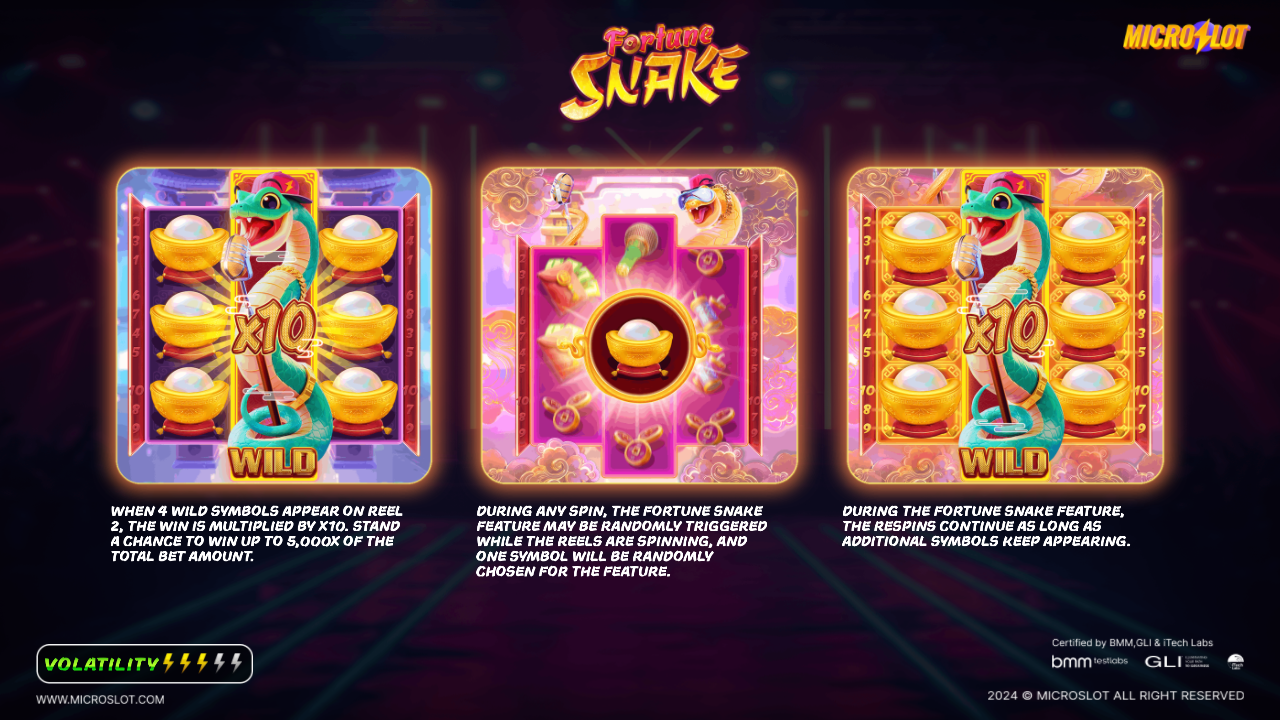

Waited 2 seconds for any dynamically loaded media to appear
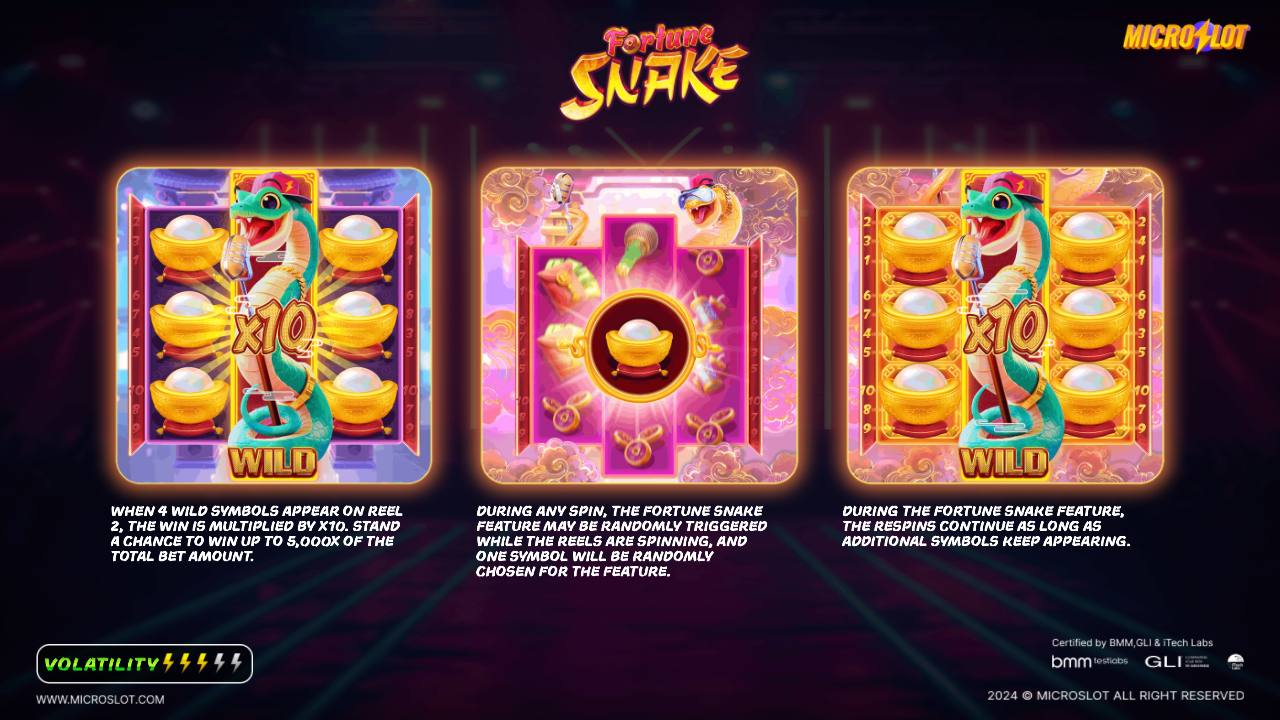

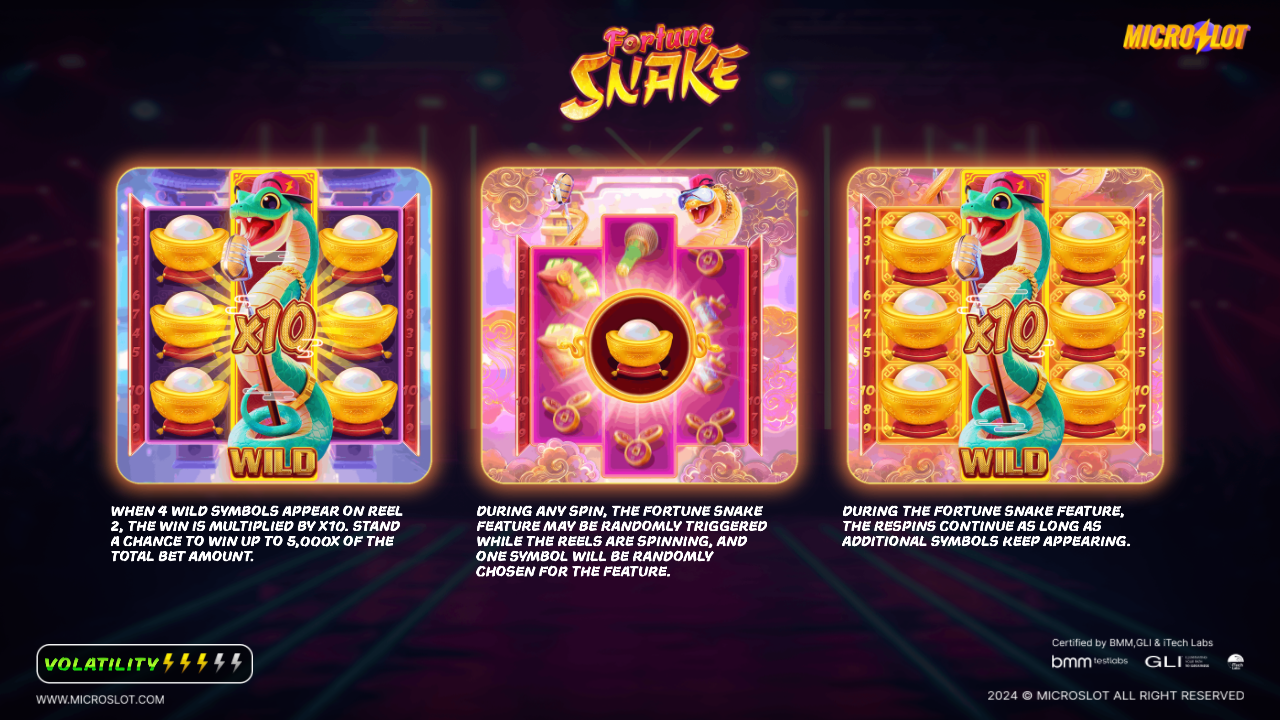